Tests dynamic click functionality by clicking a button and verifying the response message appears

Starting URL: https://demoqa.com/buttons

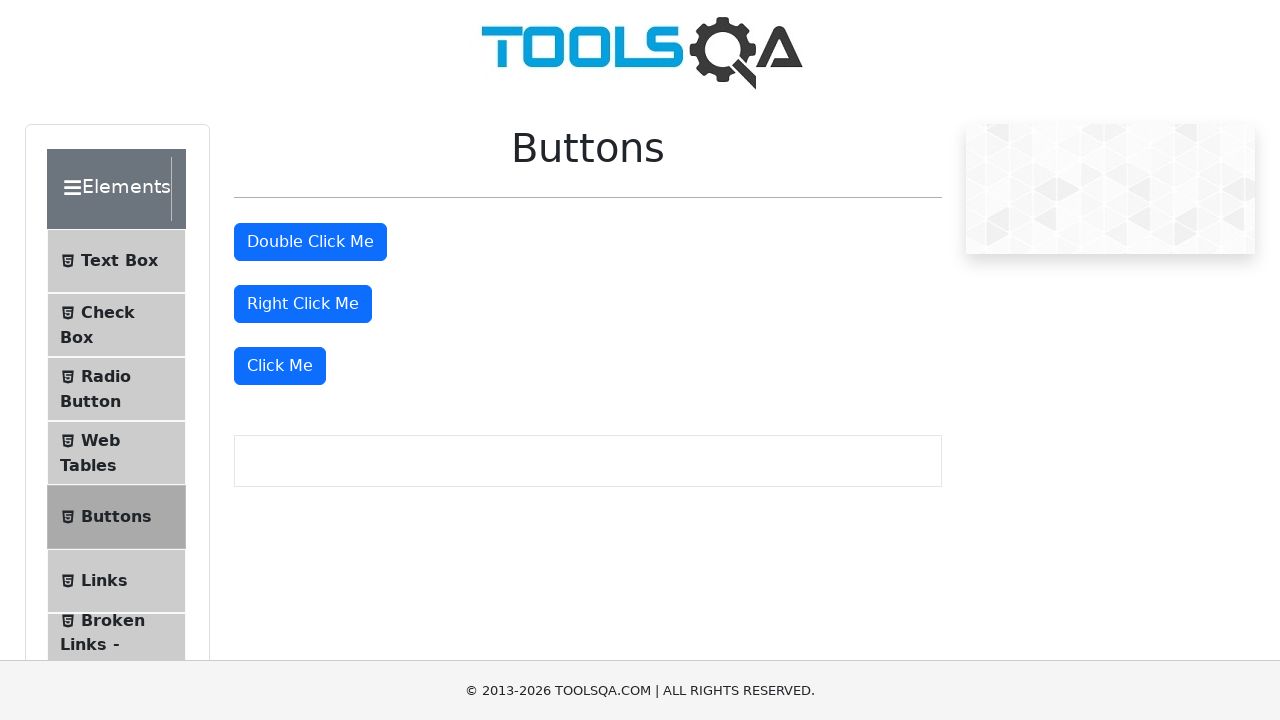

Waited for Click Me button to become visible
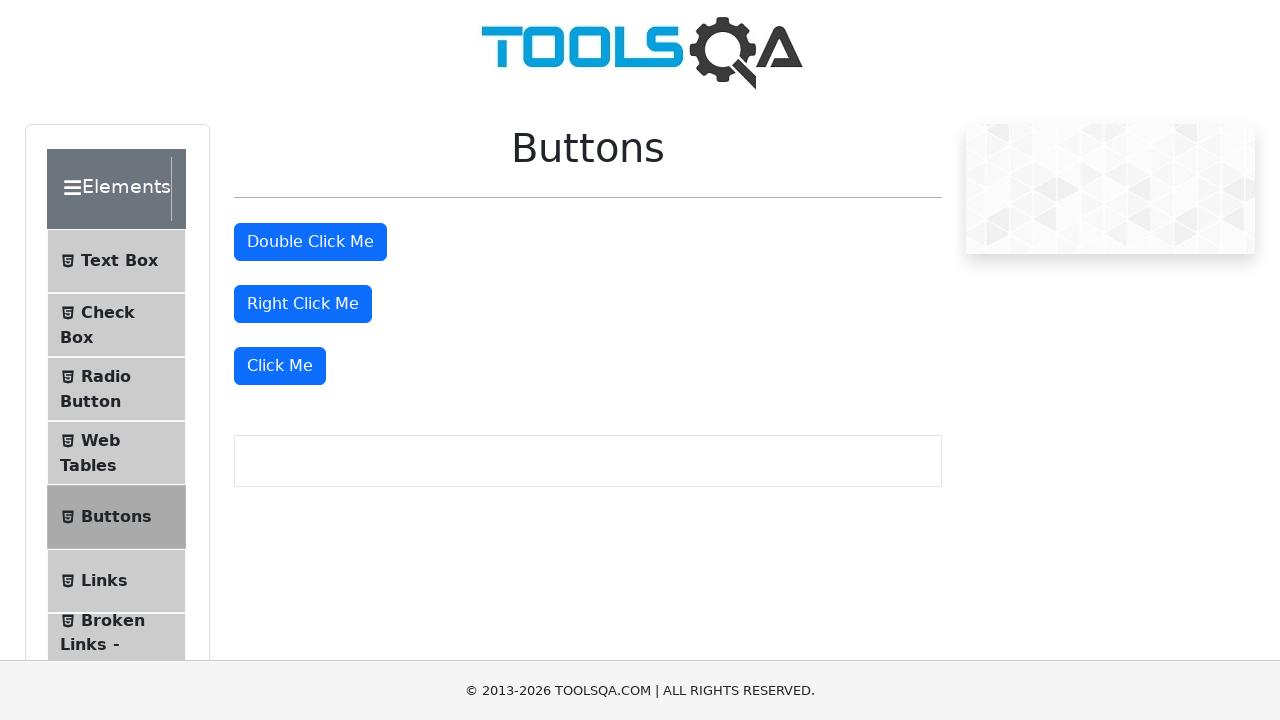

Clicked the dynamic Click Me button at (280, 366) on xpath=//button[text()='Click Me']
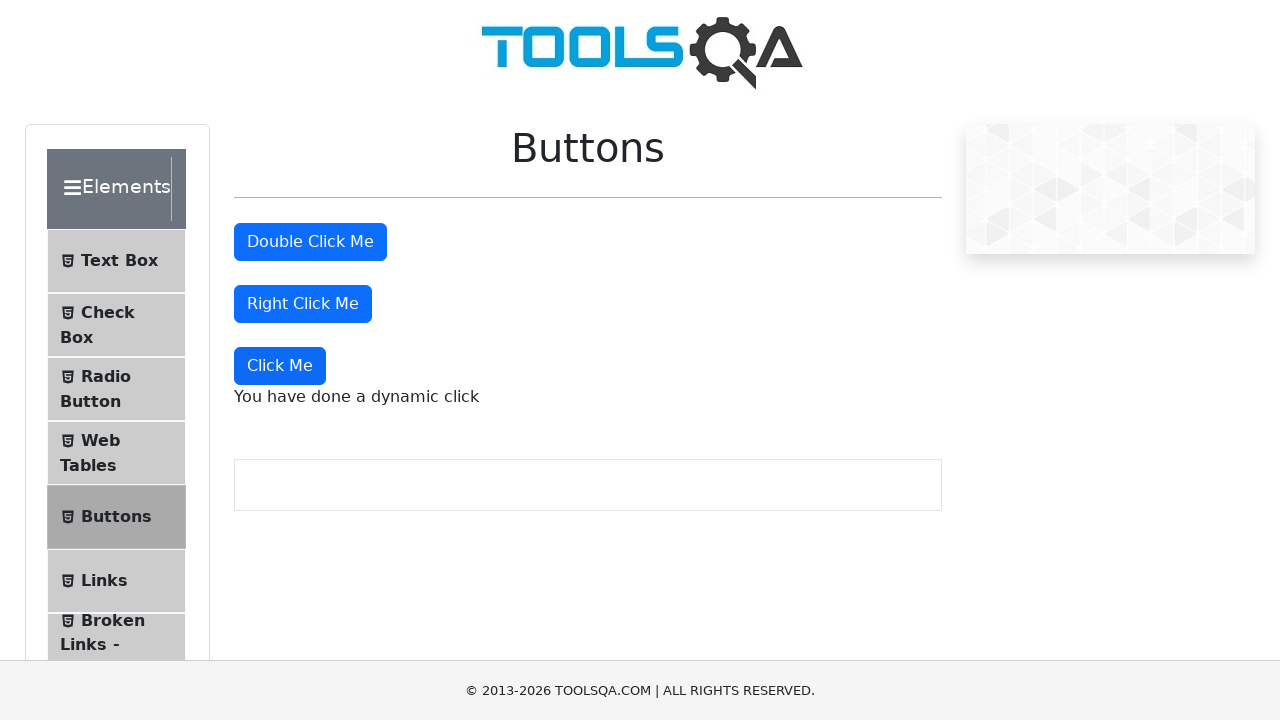

Waited for response message to appear
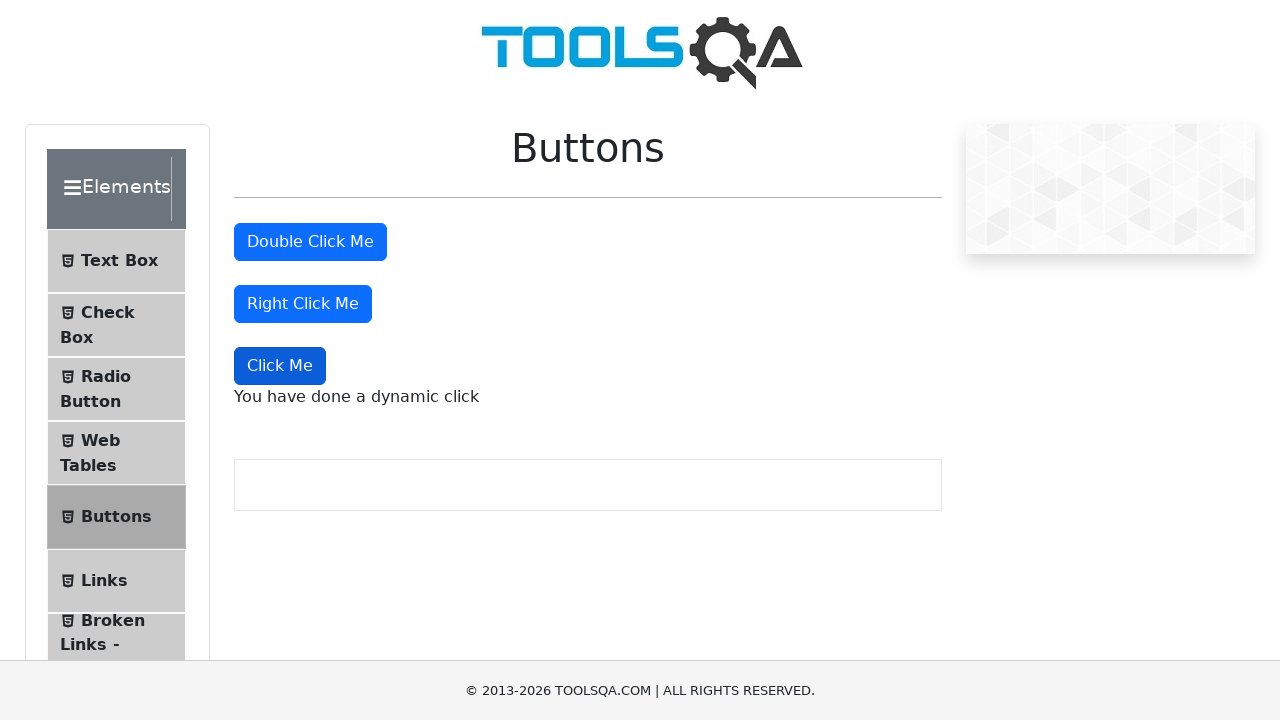

Verified response message displays 'You have done a dynamic click'
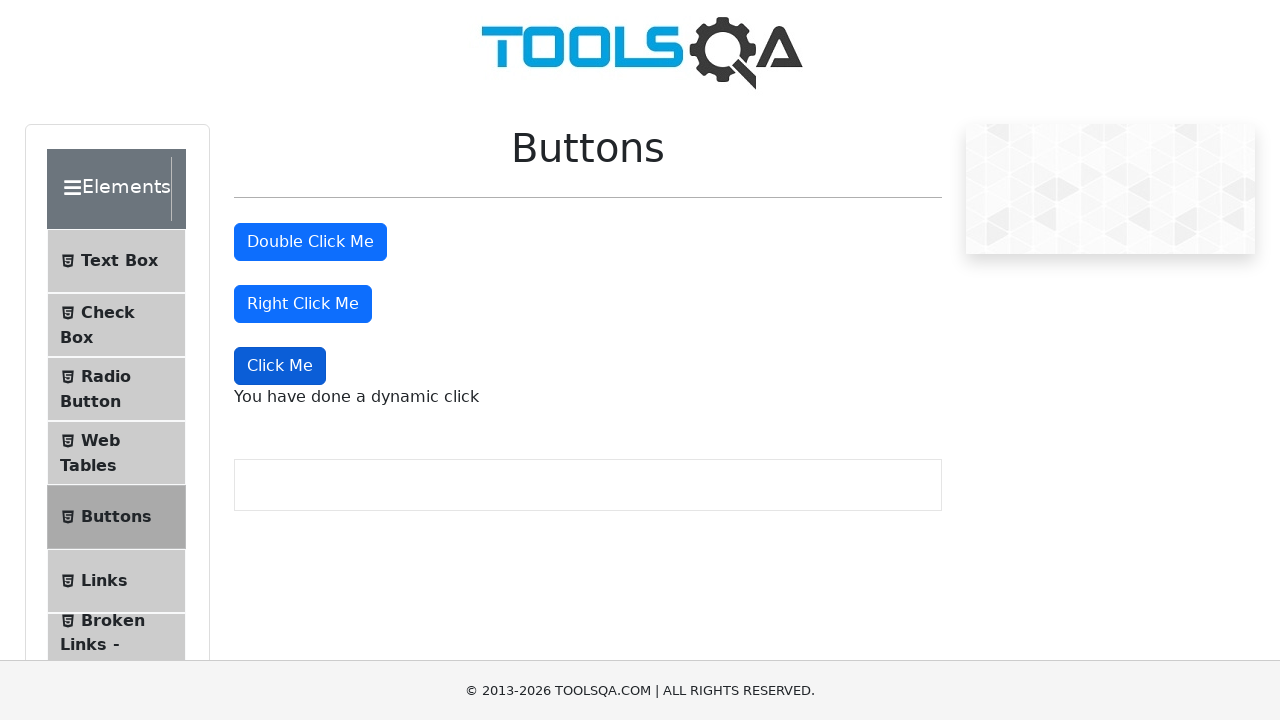

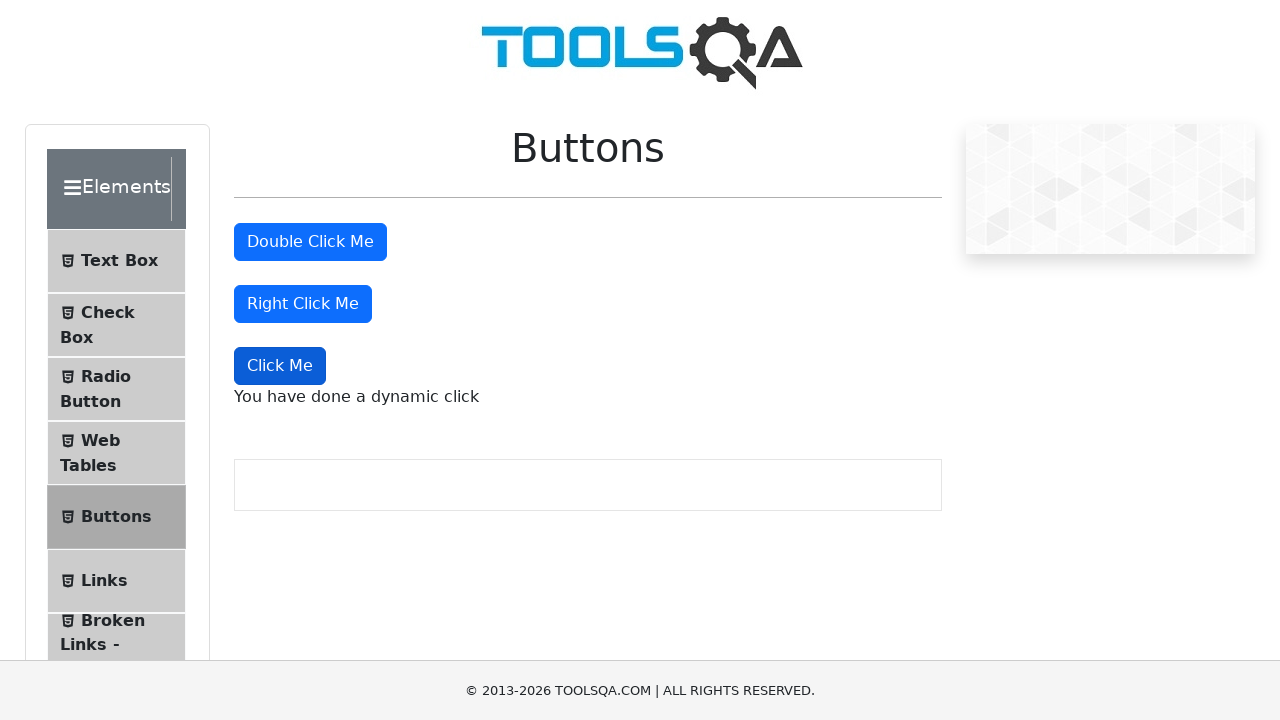